Tests JavaScript regular alert functionality by clicking the alert trigger button and waiting for the alert to appear

Starting URL: https://practice.cydeo.com/javascript_alerts

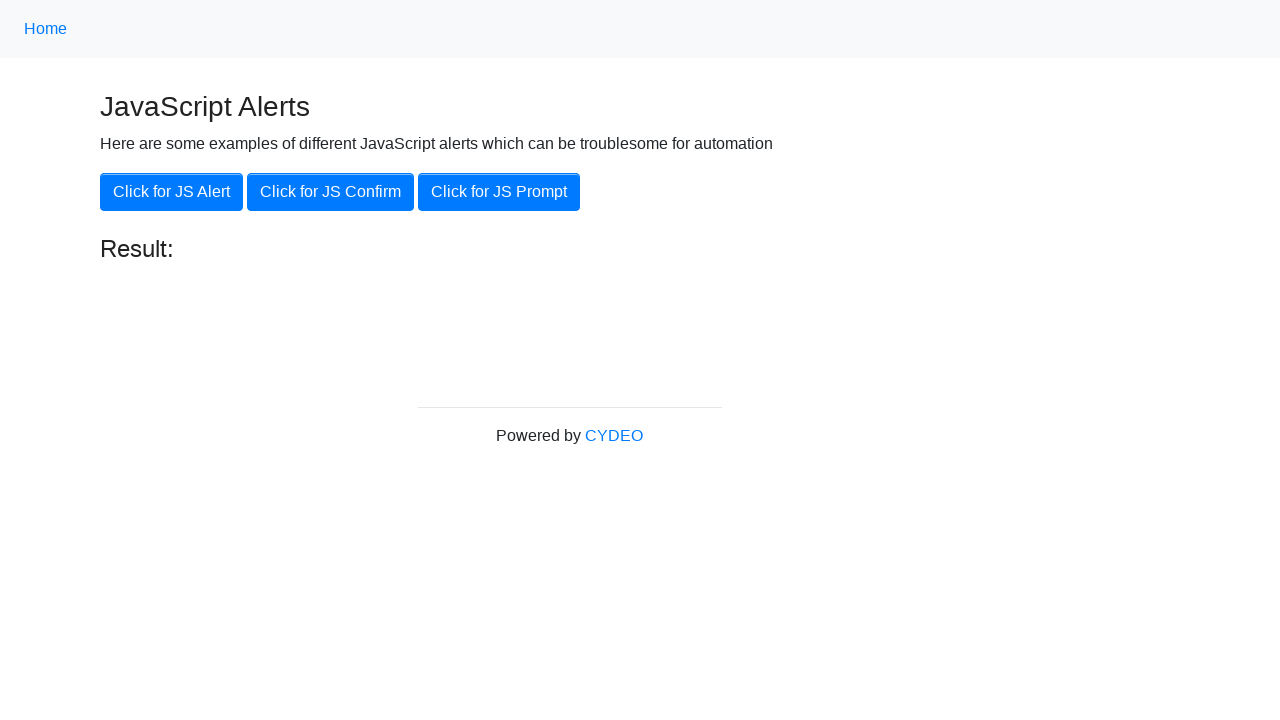

Clicked the button to trigger JavaScript alert at (172, 192) on xpath=//button[@onclick='jsAlert()']
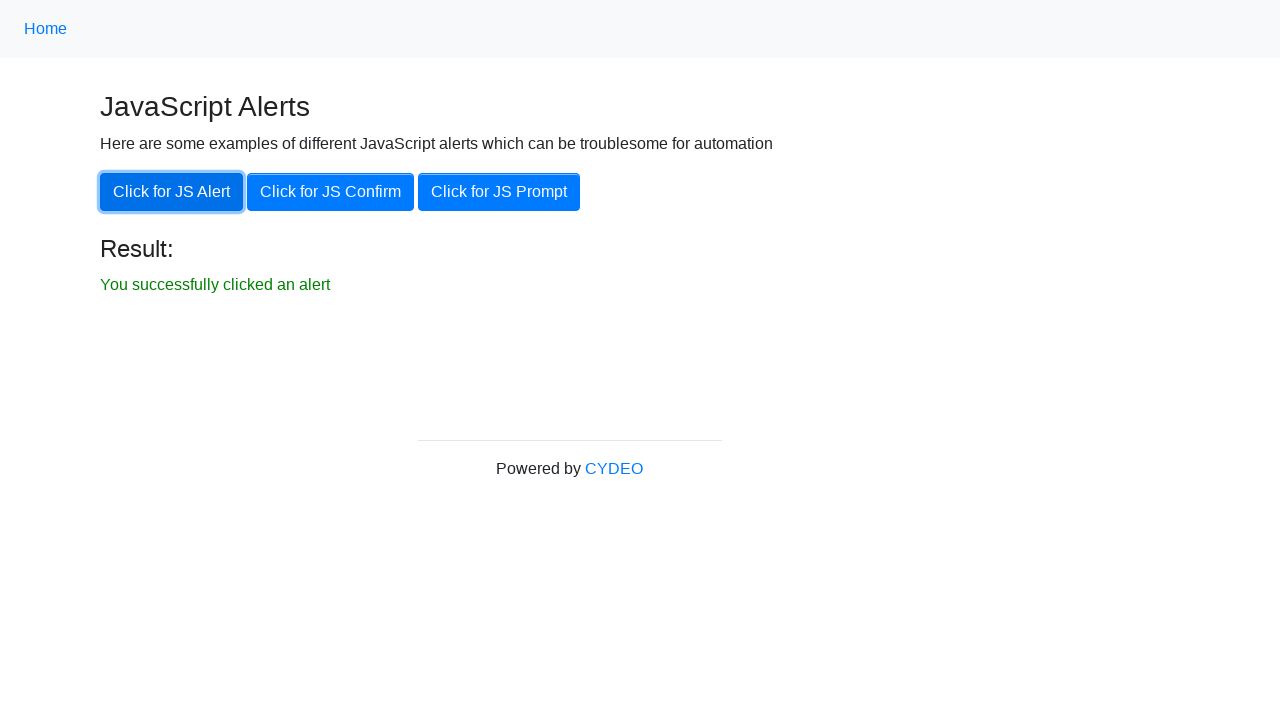

Set up dialog handler to accept the alert
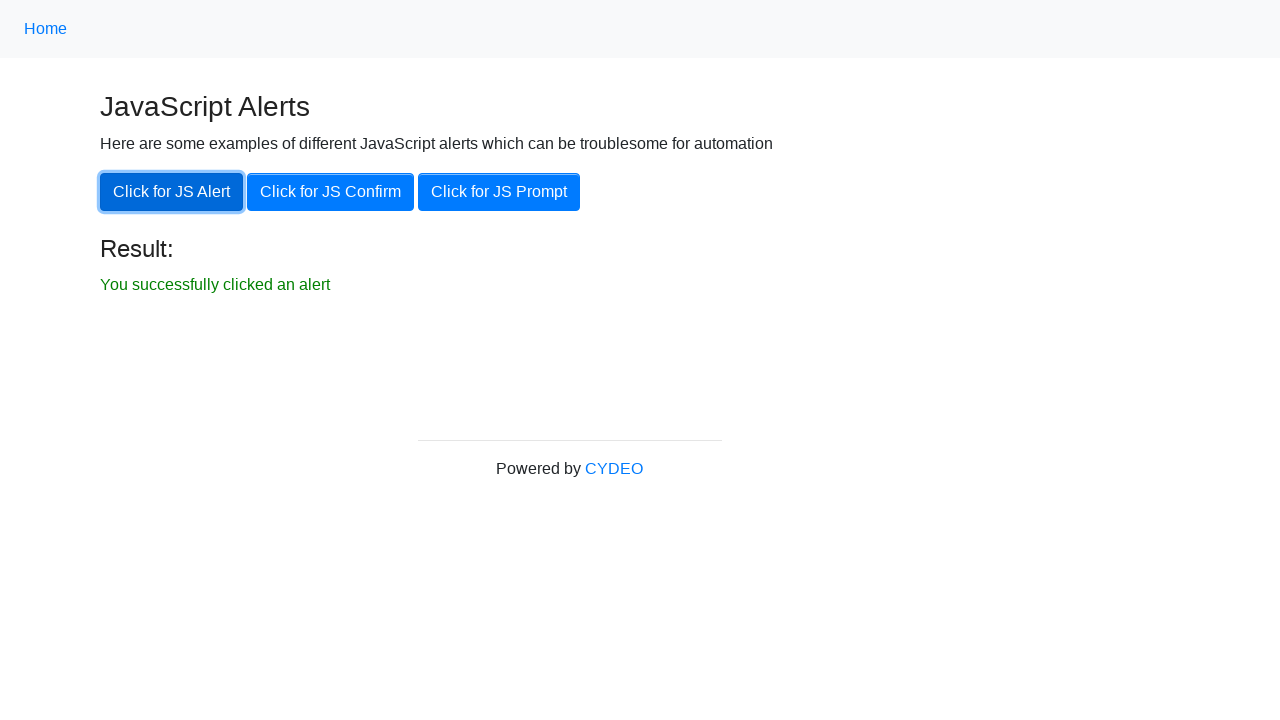

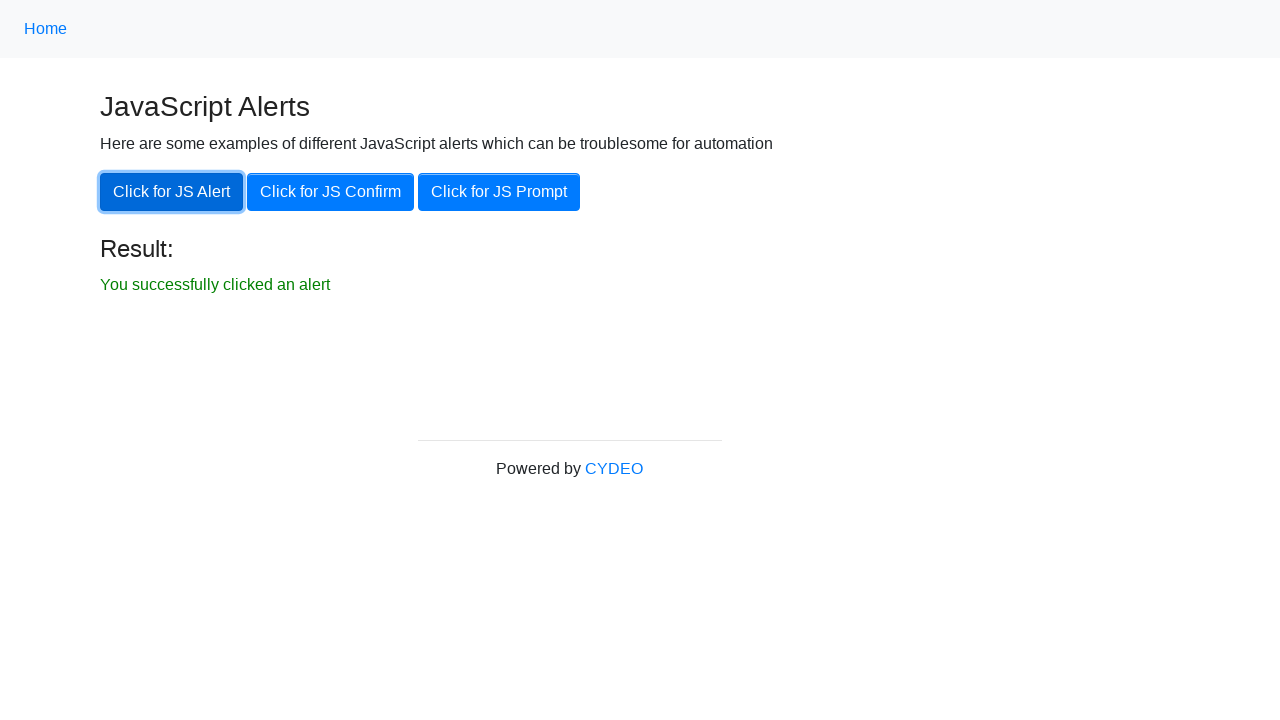